Tests that the Gündem page does not display 404 errors or "content not found" messages

Starting URL: https://egundem.com/gundem

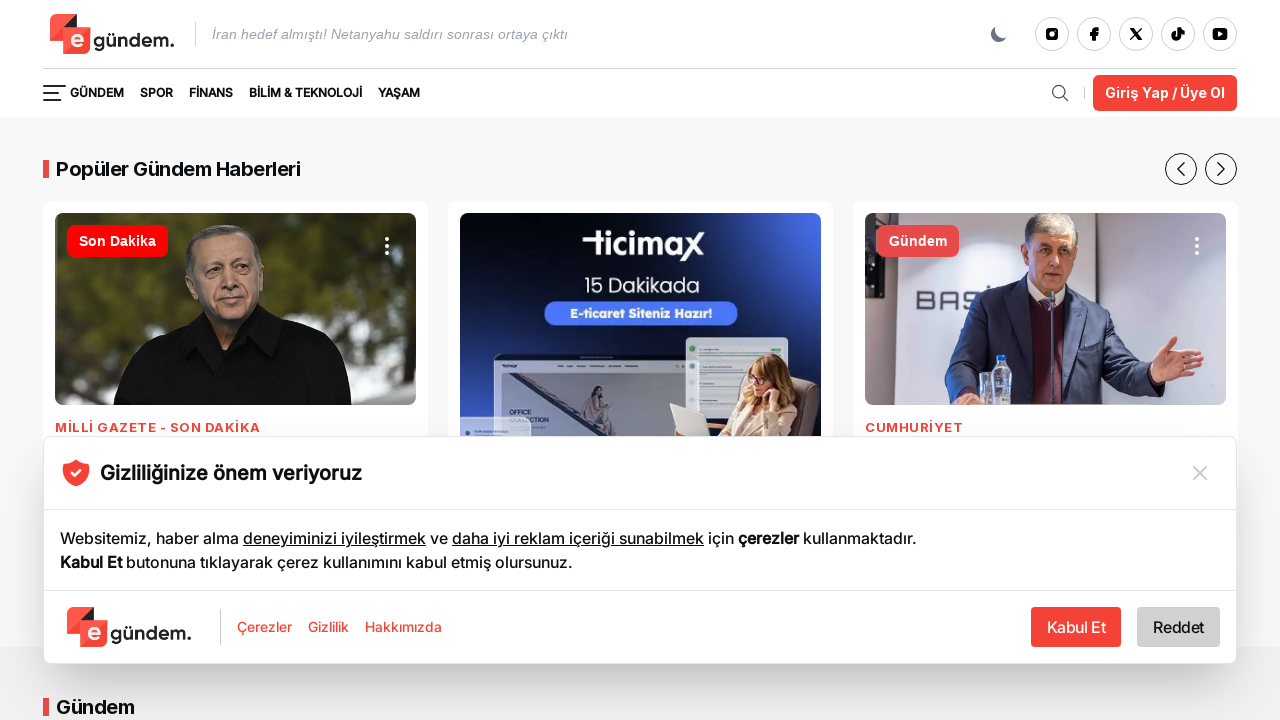

Waited for page to load (domcontentloaded)
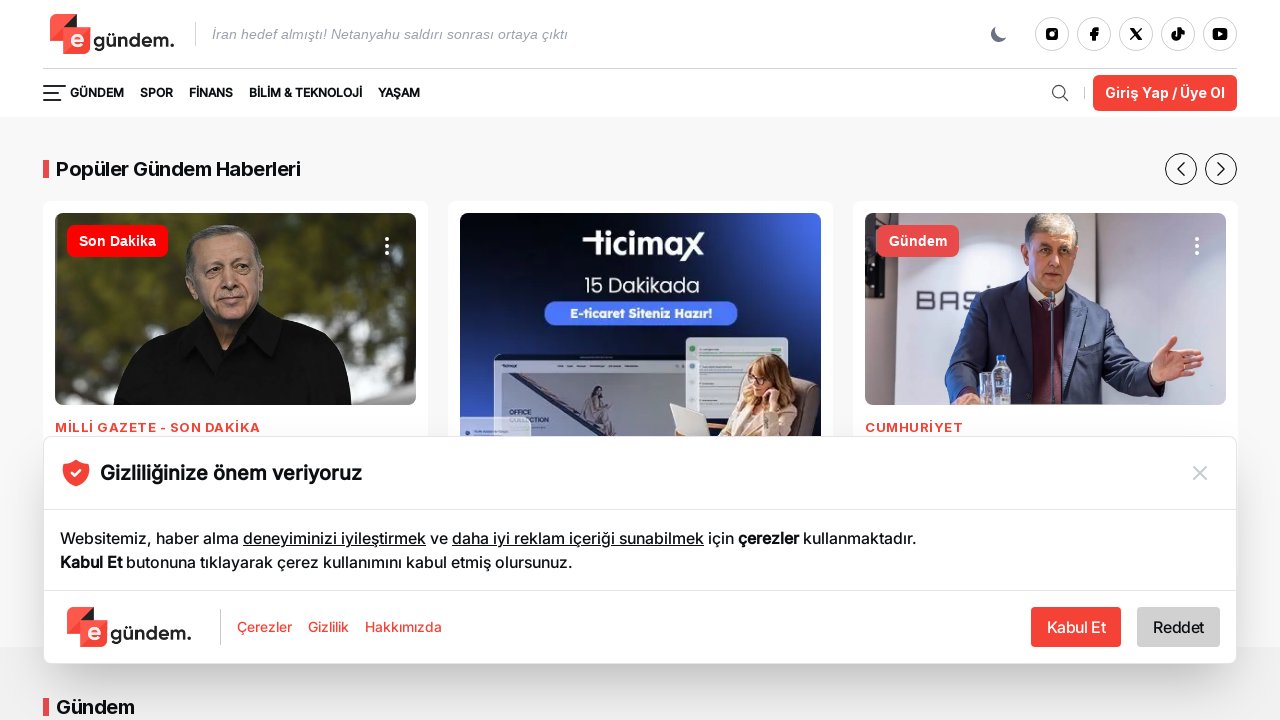

Checked for 404 error text on page
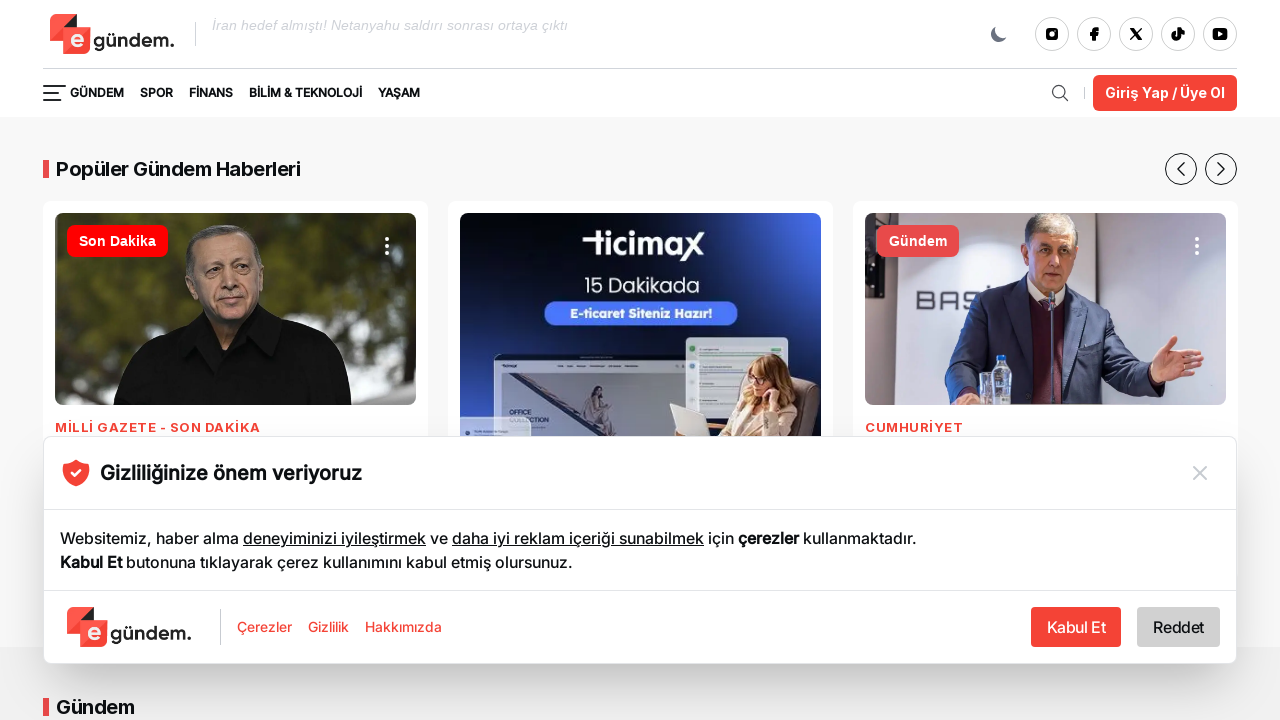

Checked for 'İçerik bulunamadı' (content not found) text on page
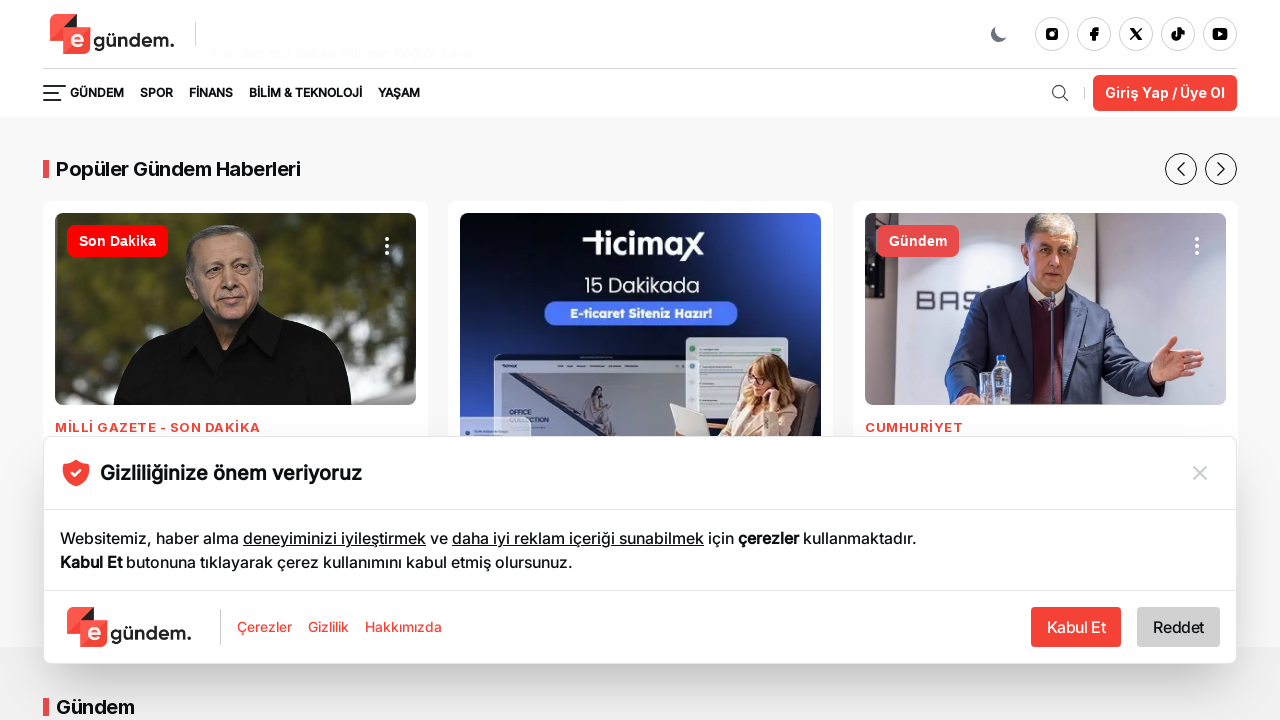

Verified that page does not contain 404 or 'İçerik bulunamadı' error messages
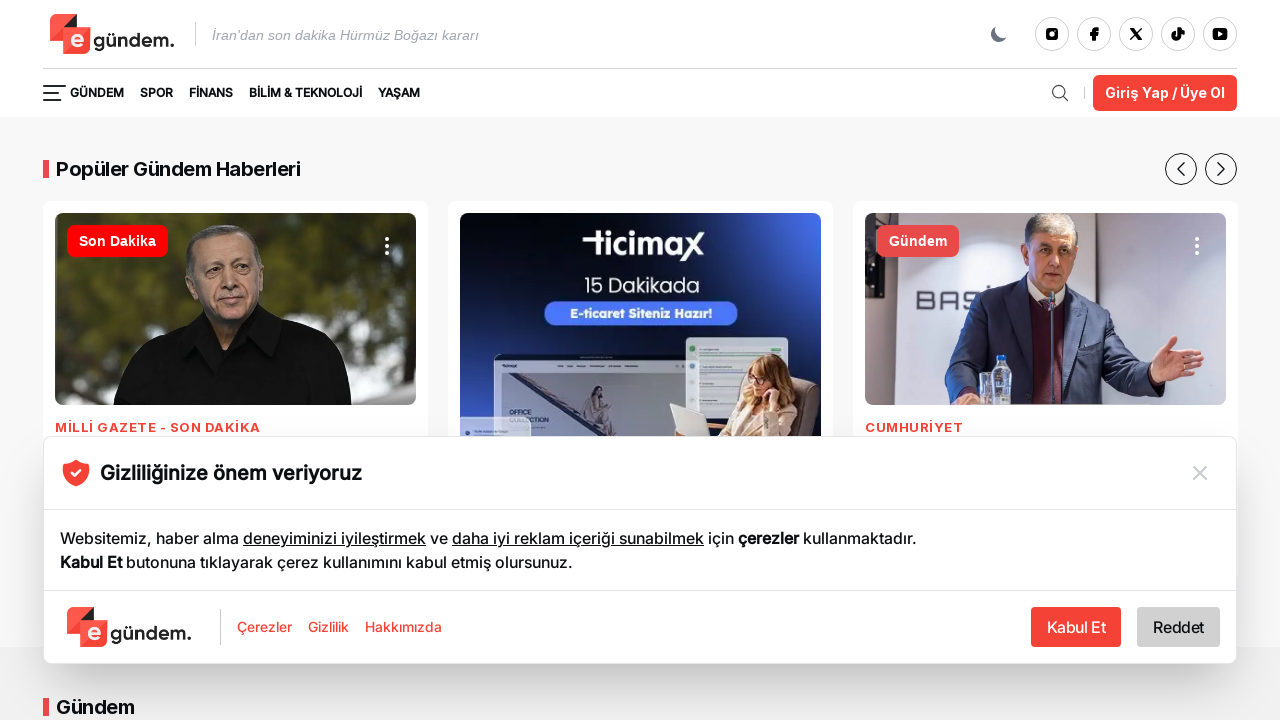

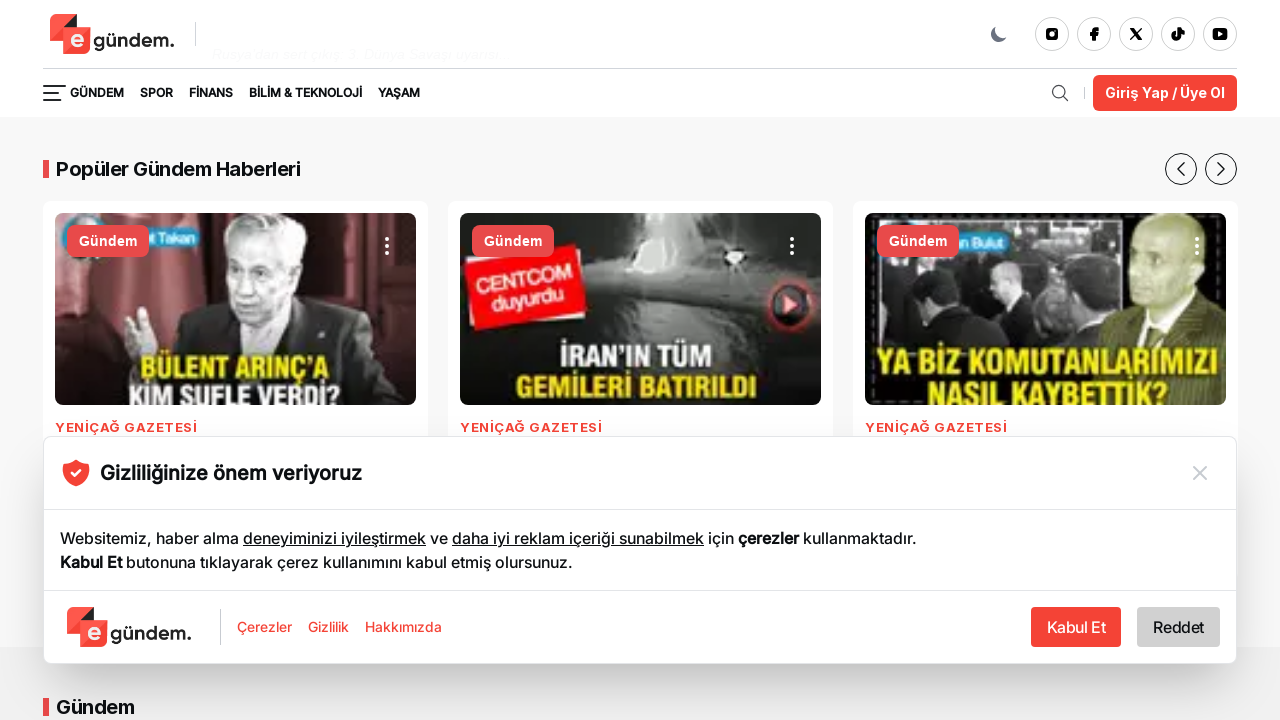